Tests dropdown selection functionality by selecting Python from a programming languages dropdown menu

Starting URL: https://chandanachaitanya.github.io/selenium-practice-site/

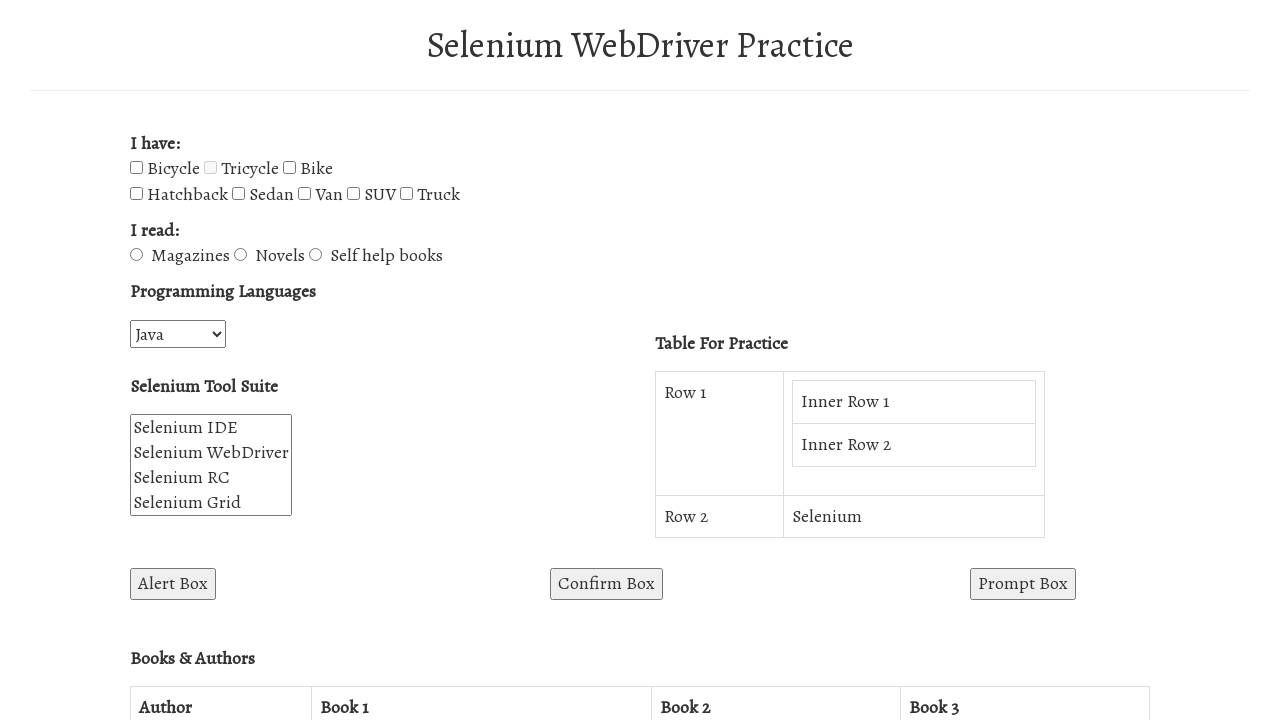

Navigated to Selenium practice site
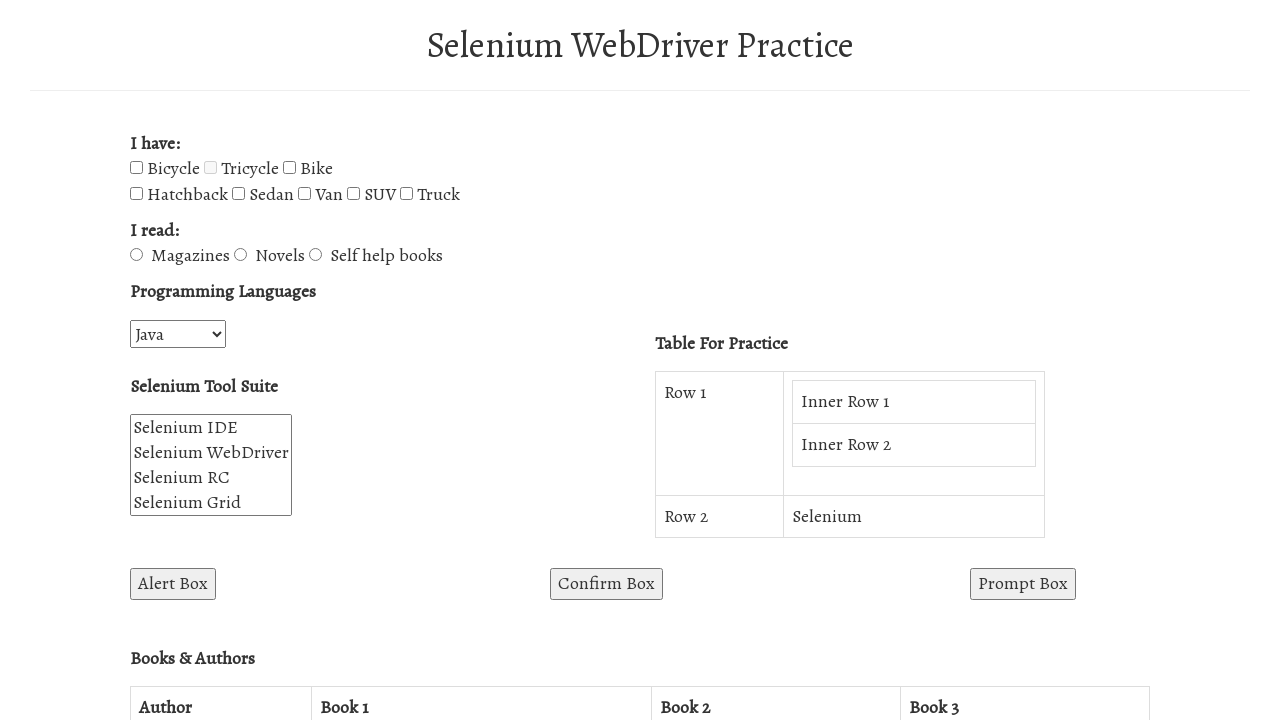

Selected Python from programming languages dropdown on #programming-languages
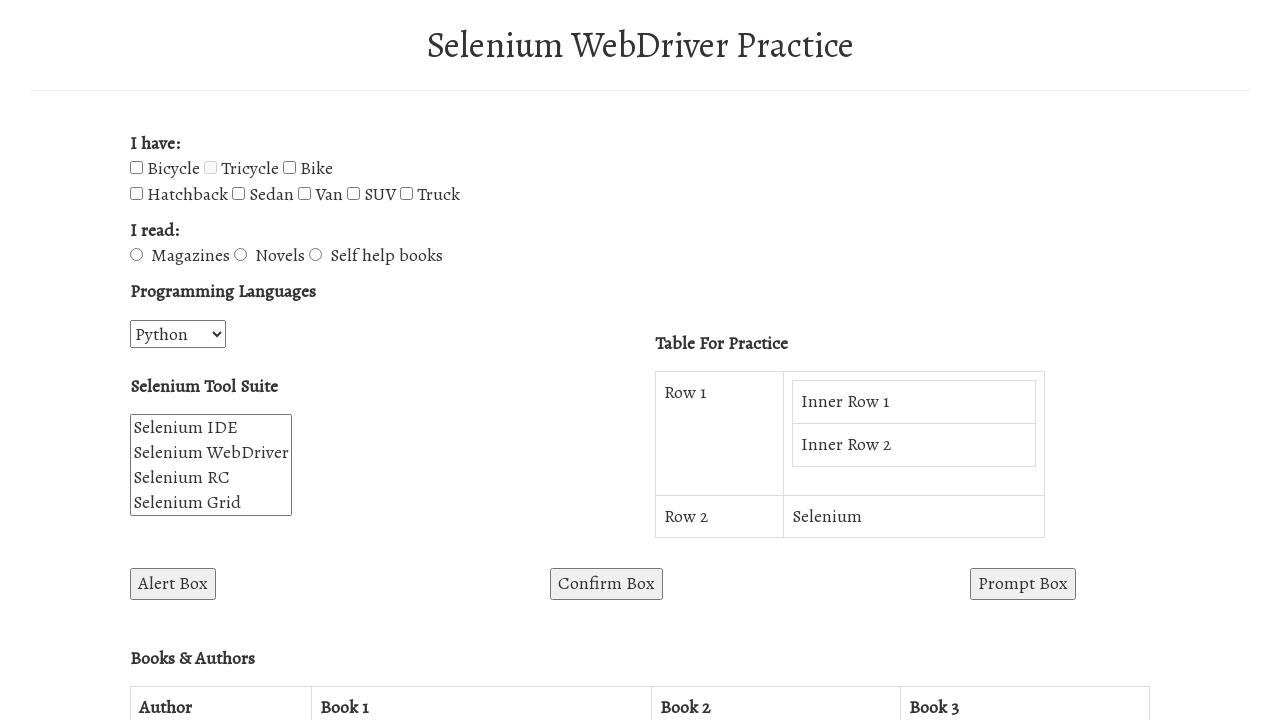

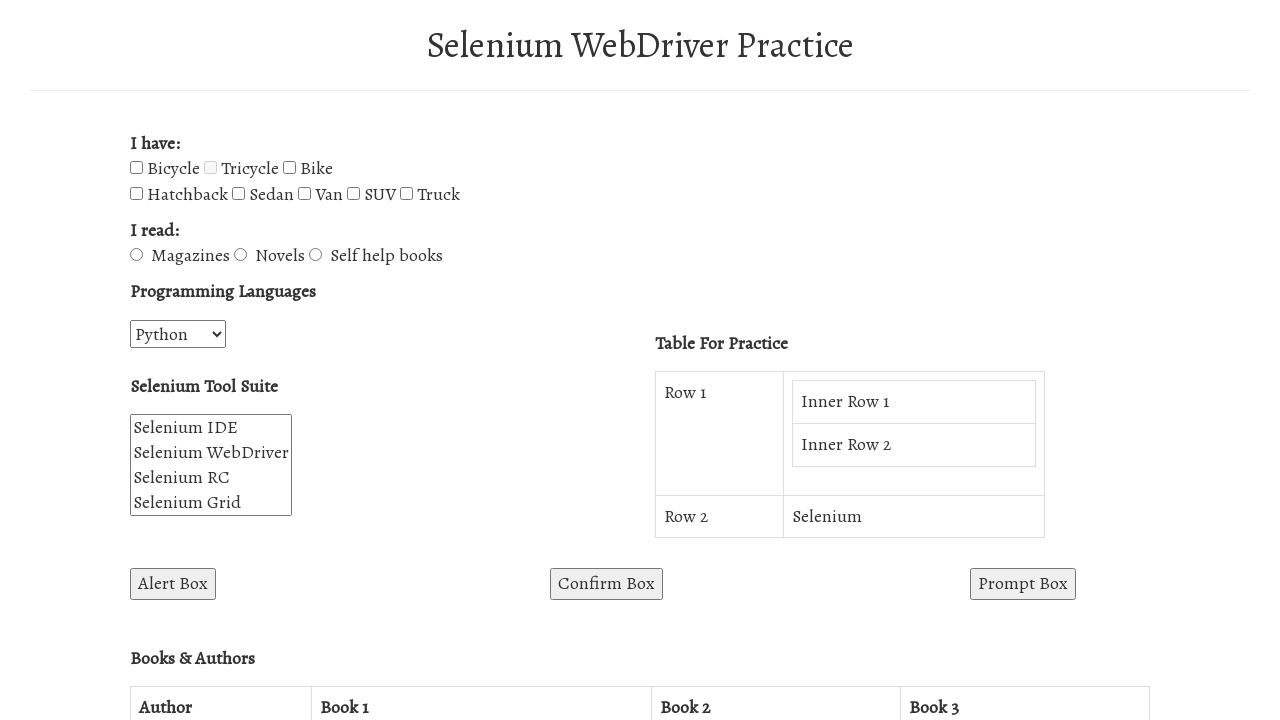